Navigates to test cases page and verifies the page is displayed correctly

Starting URL: https://automationexercise.com/

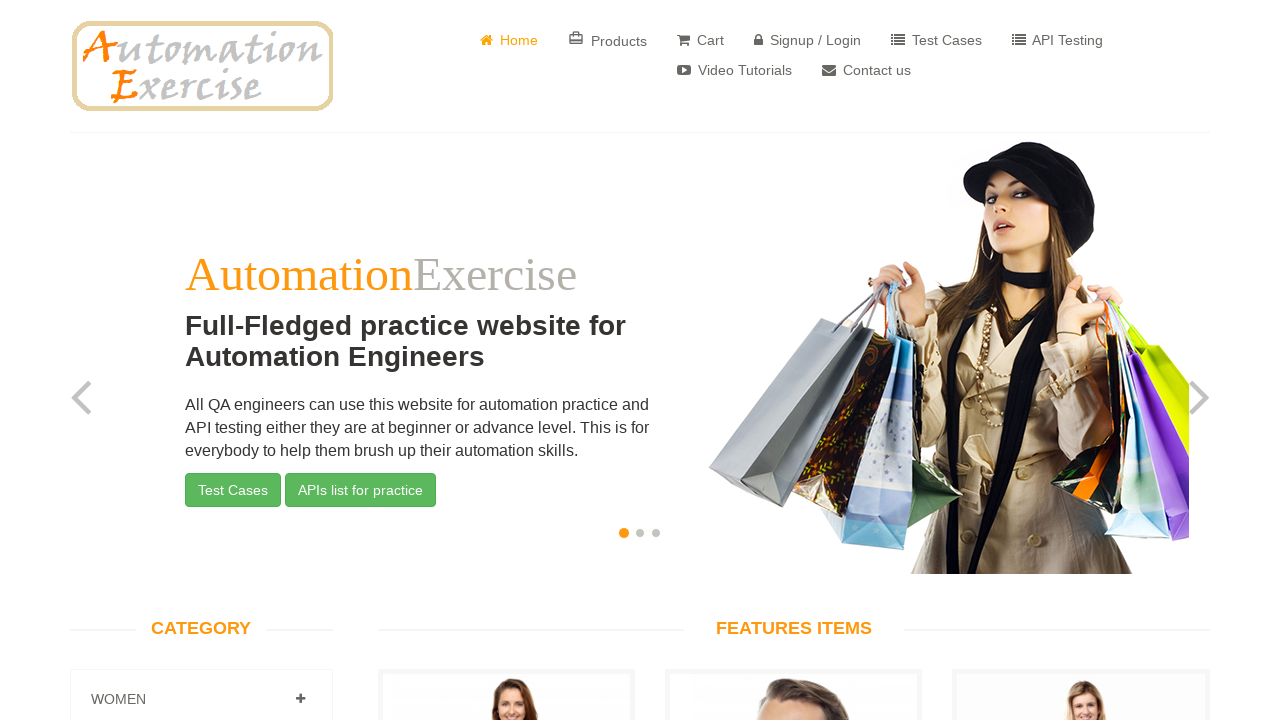

Clicked on Test Cases button at (936, 40) on a[href='/test_cases']
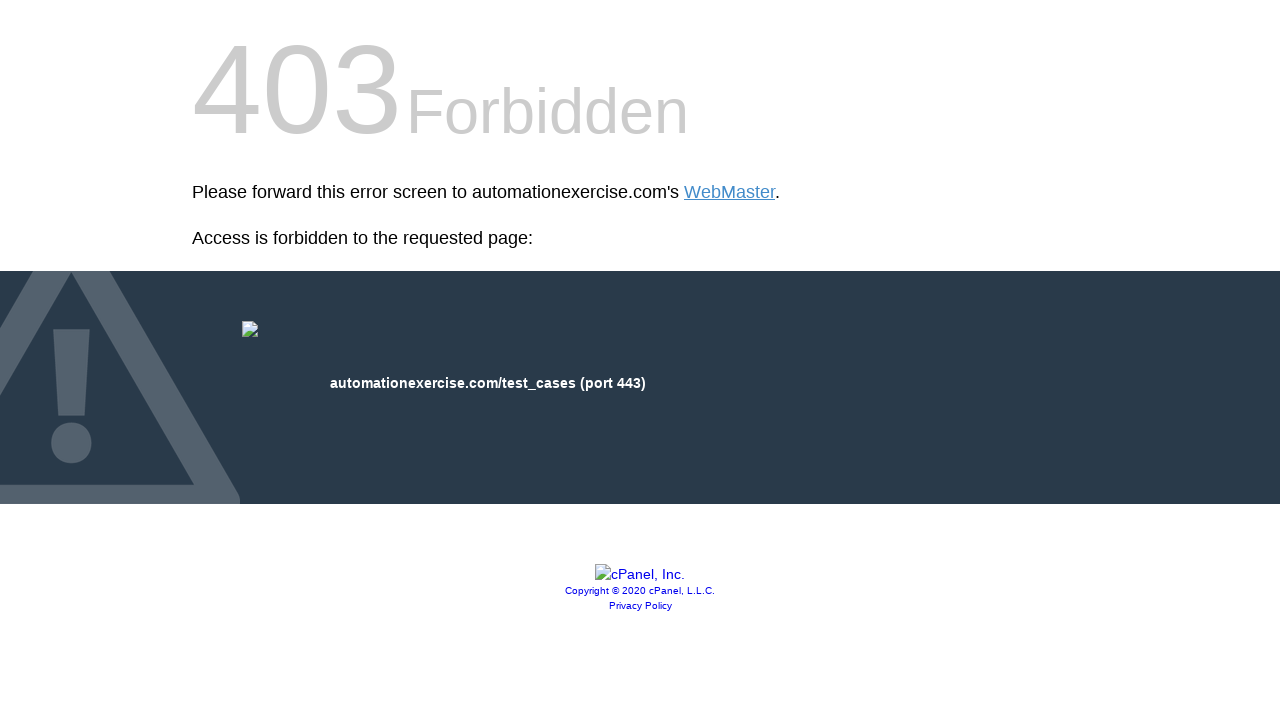

Test Cases page loaded successfully
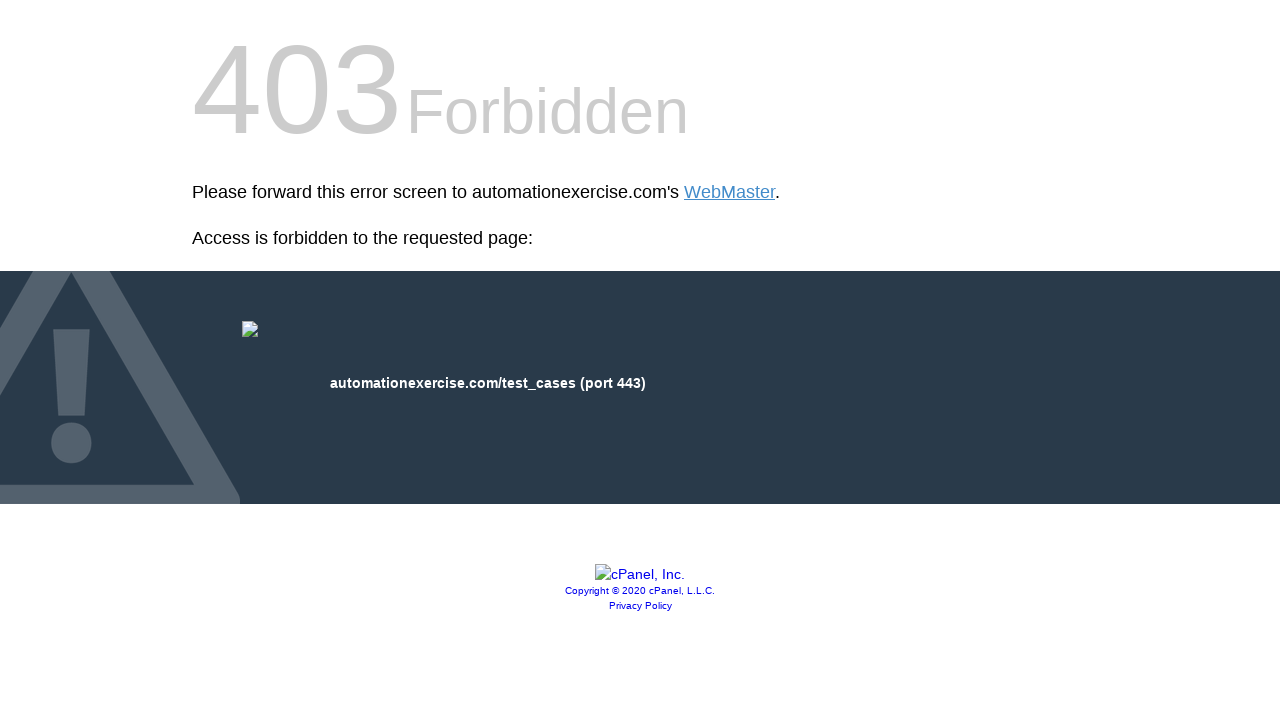

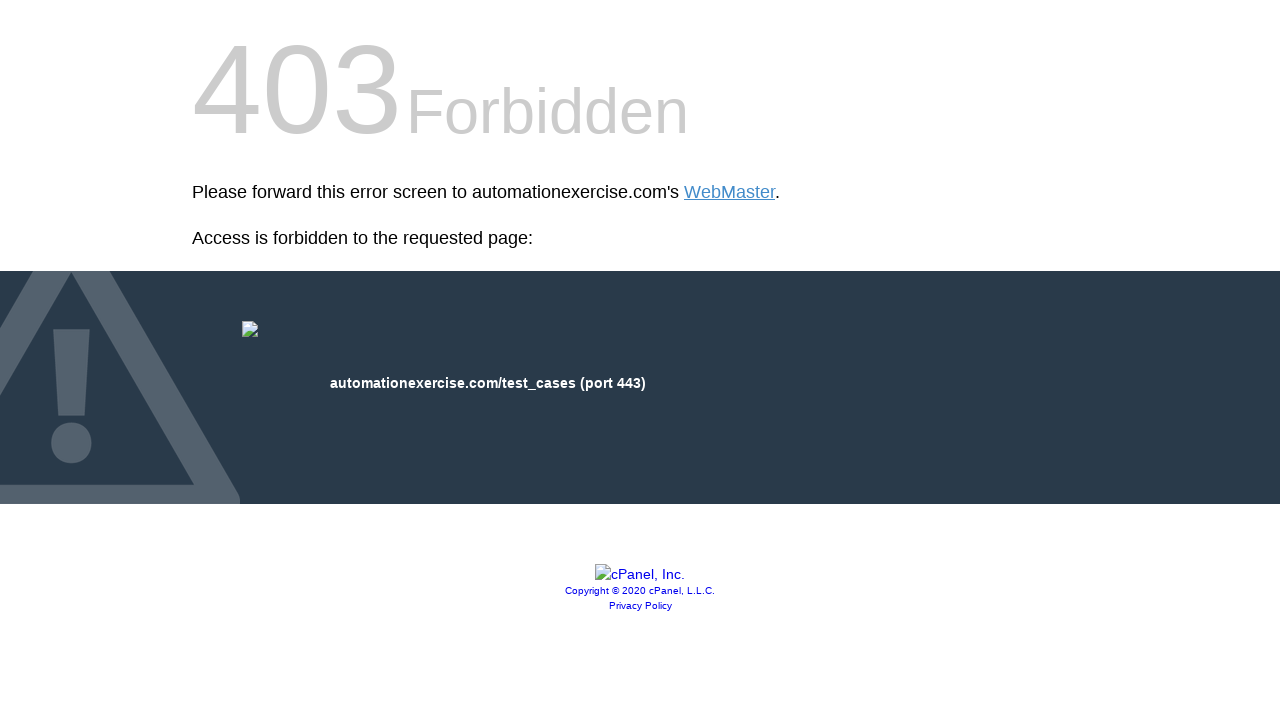